Tests alert handling functionality by triggering different types of JavaScript alerts and interacting with them

Starting URL: https://rahulshettyacademy.com/AutomationPractice/

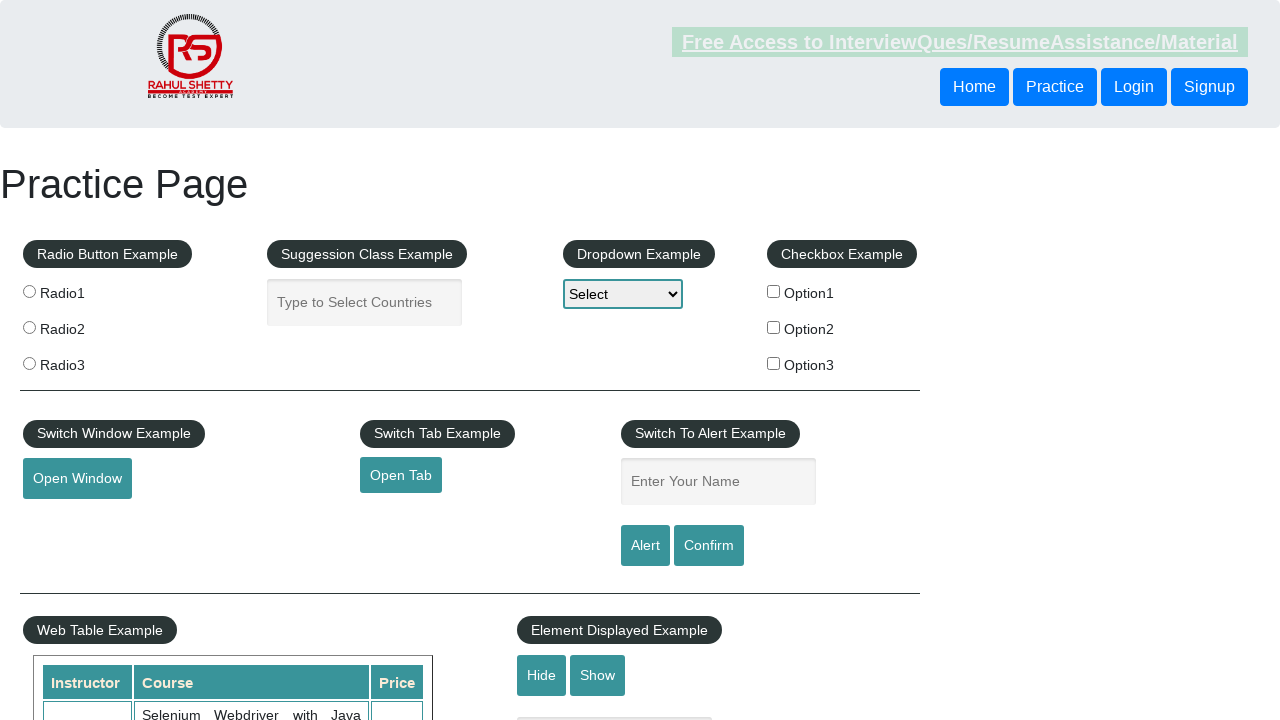

Filled name field with 'naveen' on #name
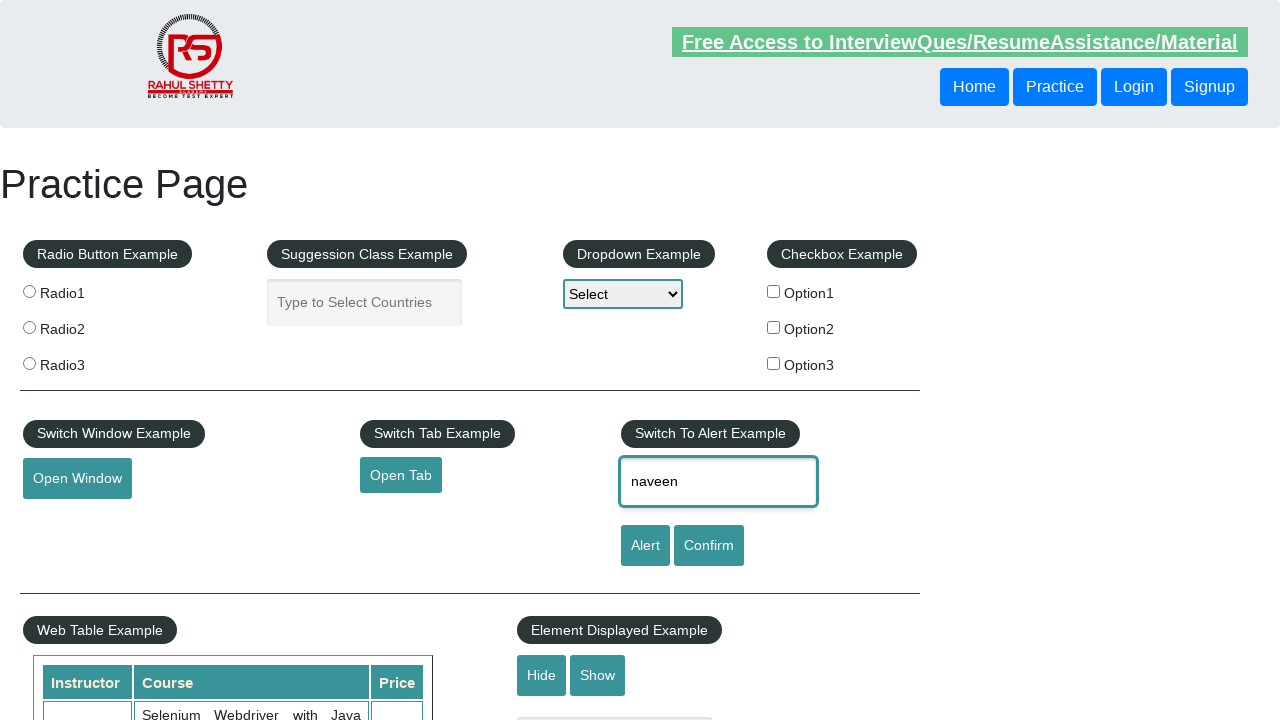

Clicked alert button to trigger JavaScript alert at (645, 546) on [id='alertbtn']
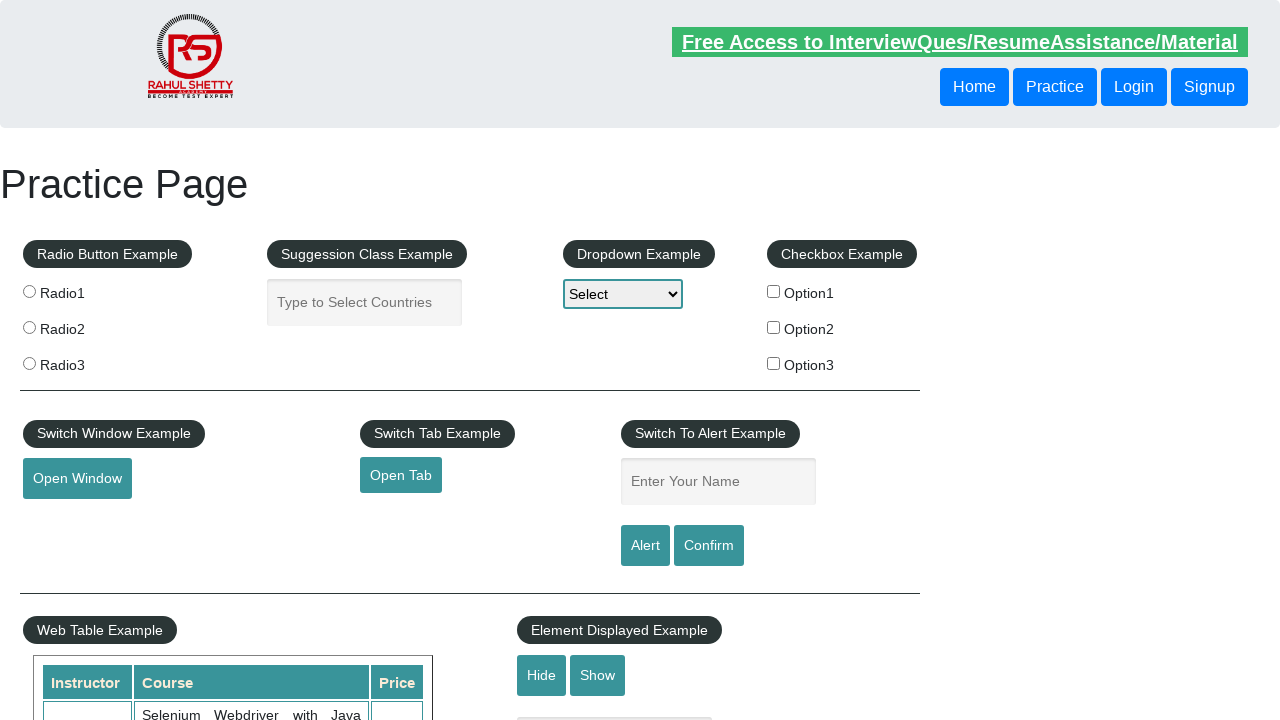

Accepted JavaScript alert dialog
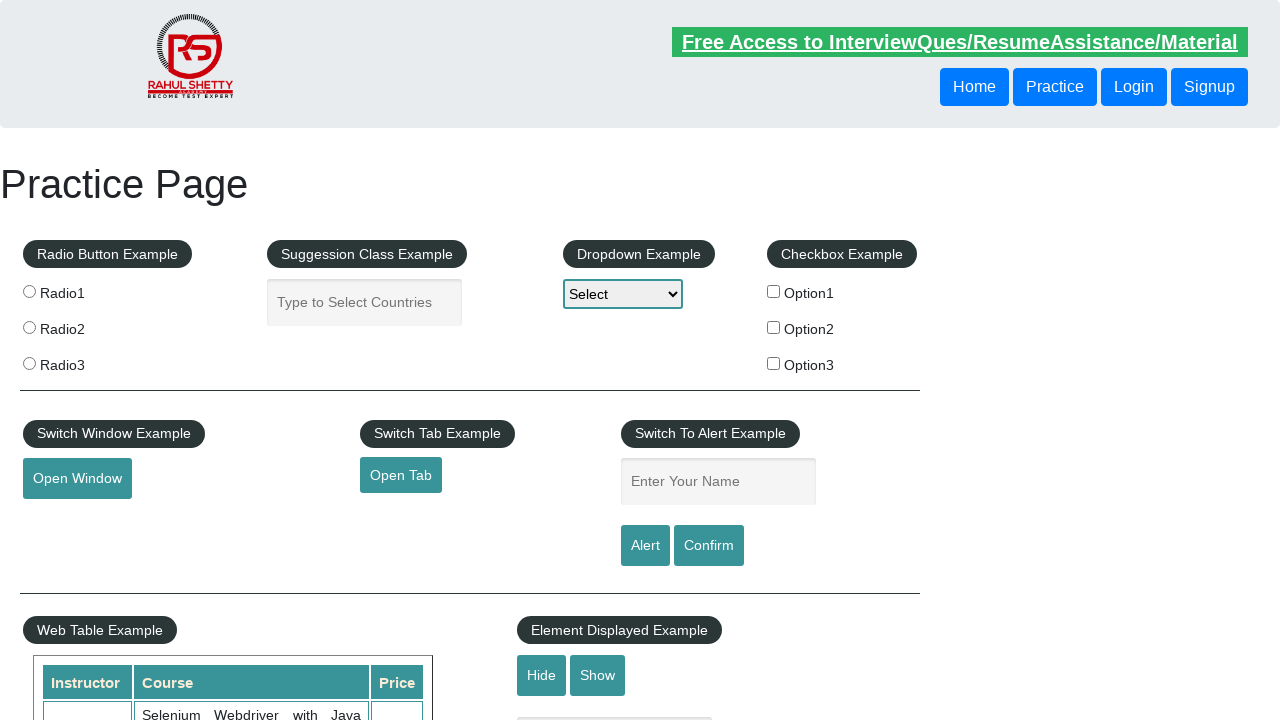

Clicked confirm button to trigger confirmation dialog at (709, 546) on #confirmbtn
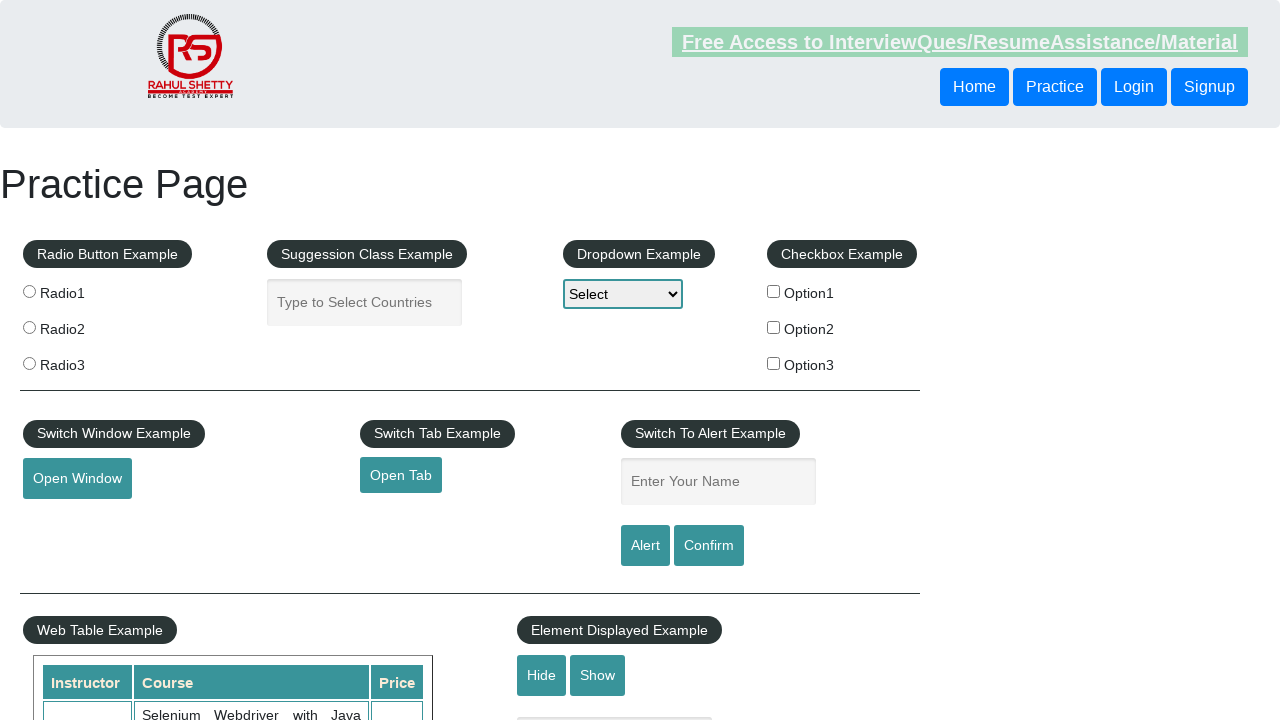

Dismissed confirmation dialog
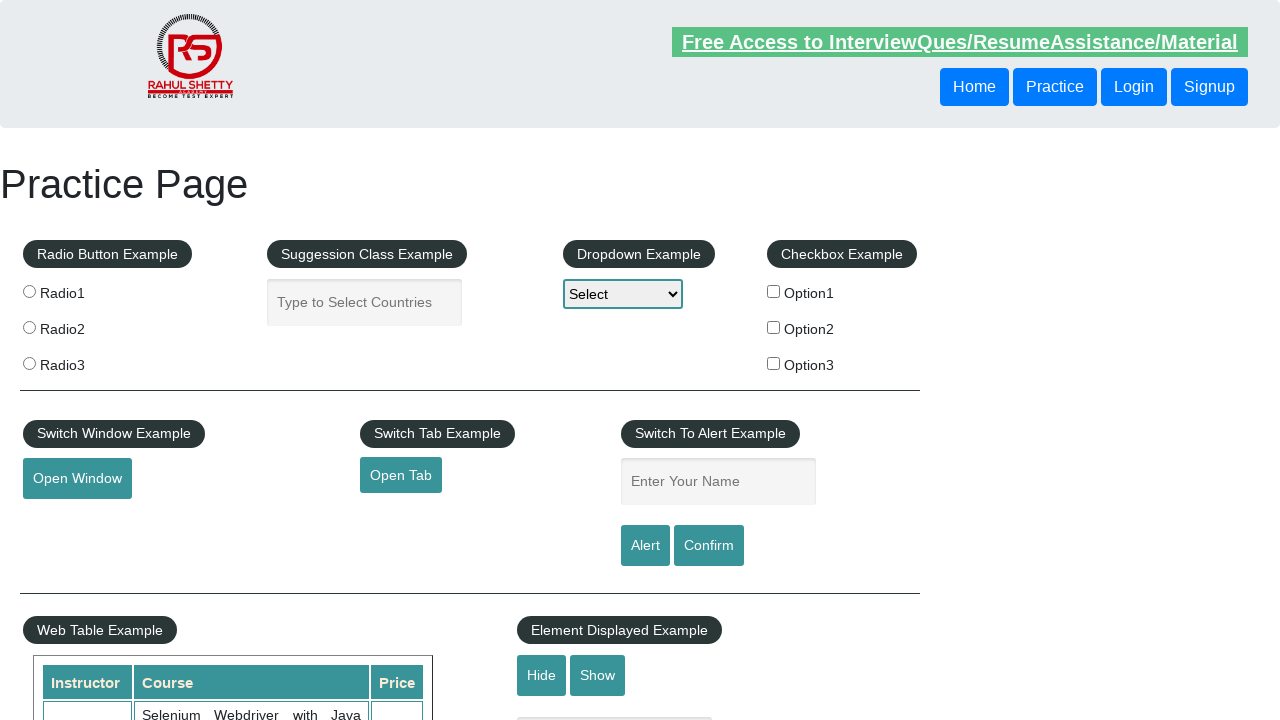

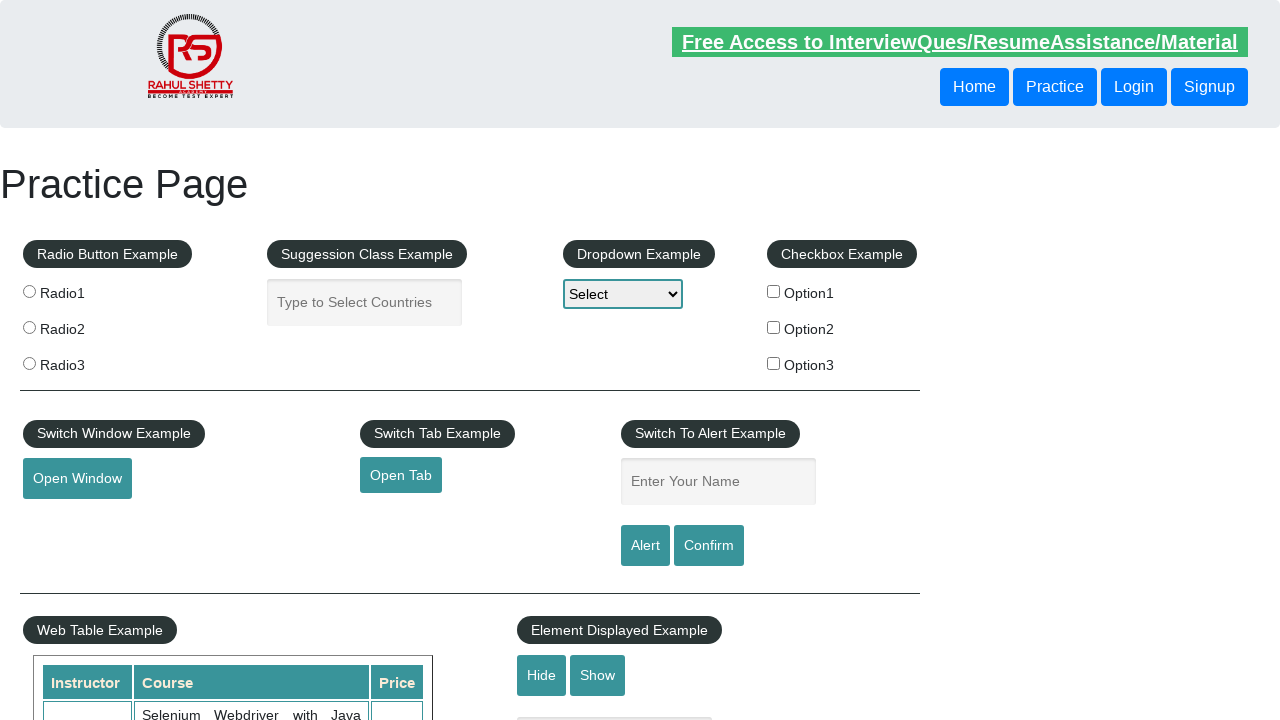